Tests autocomplete functionality by typing partial text and selecting a specific suggestion from the dropdown

Starting URL: https://rahulshettyacademy.com/AutomationPractice/

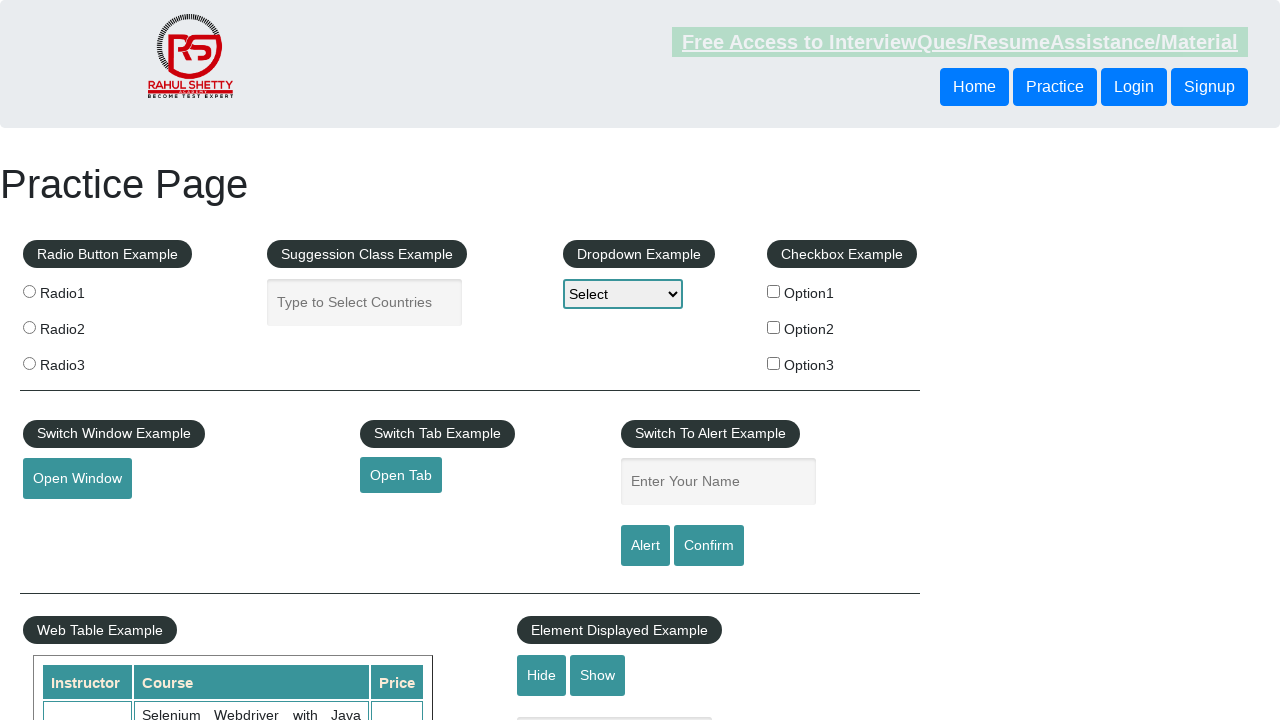

Filled autocomplete field with 'fr' on input#autocomplete
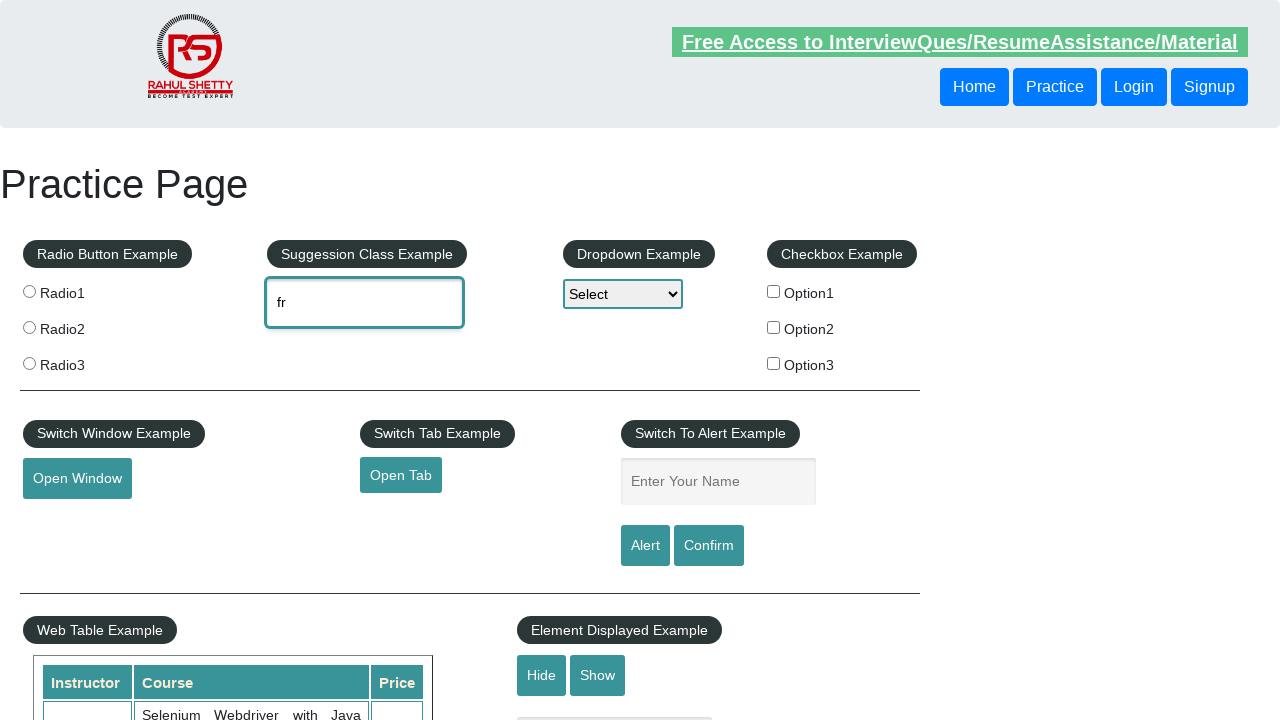

Autocomplete suggestions dropdown appeared
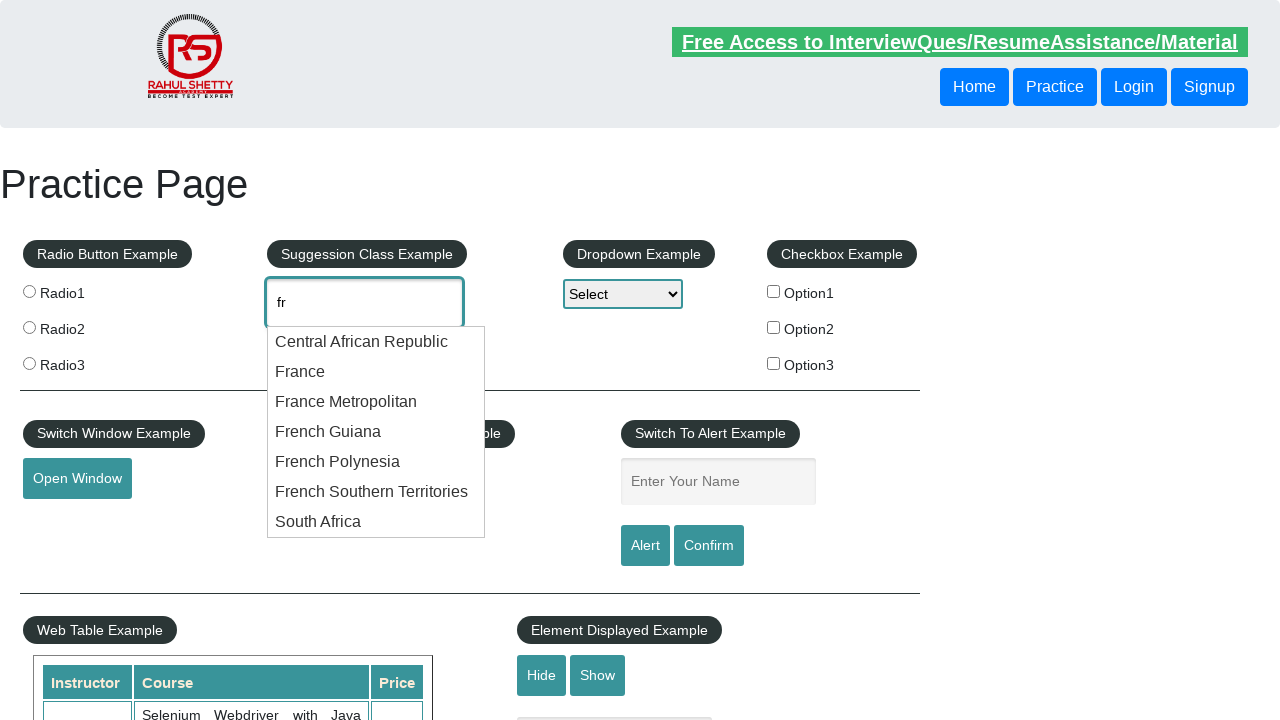

Located autocomplete suggestion list
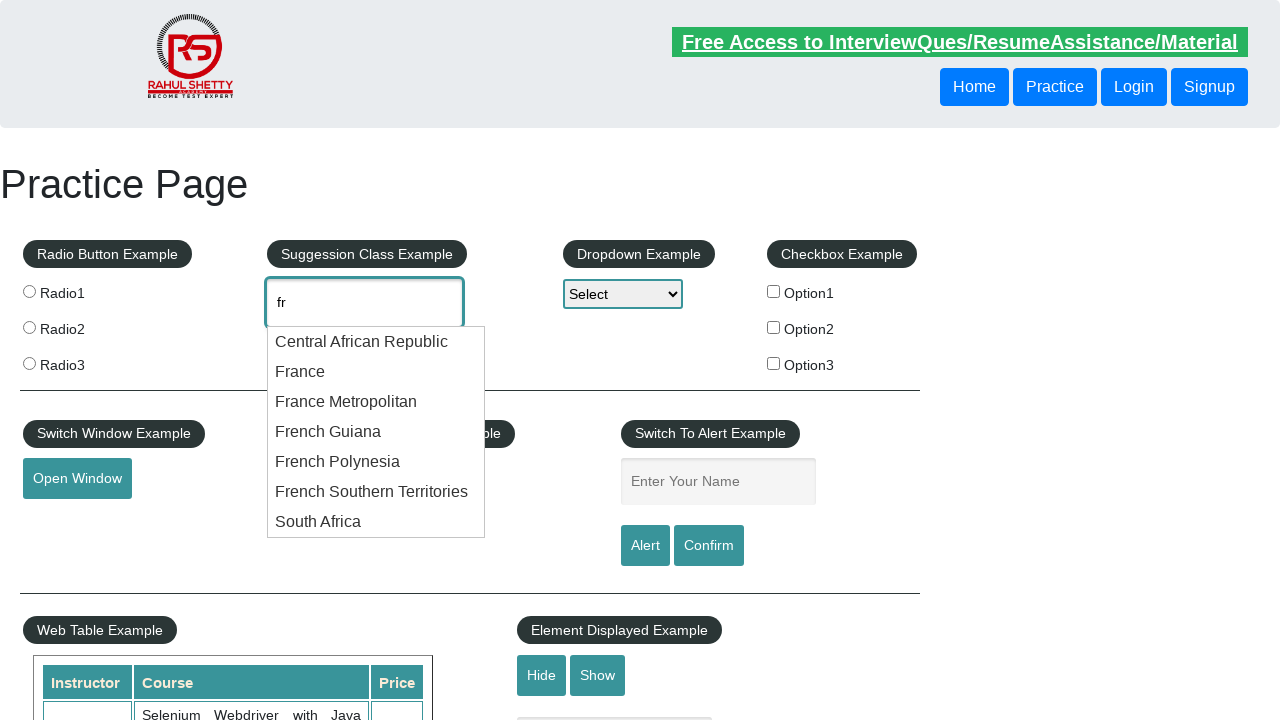

Found 7 autocomplete suggestions
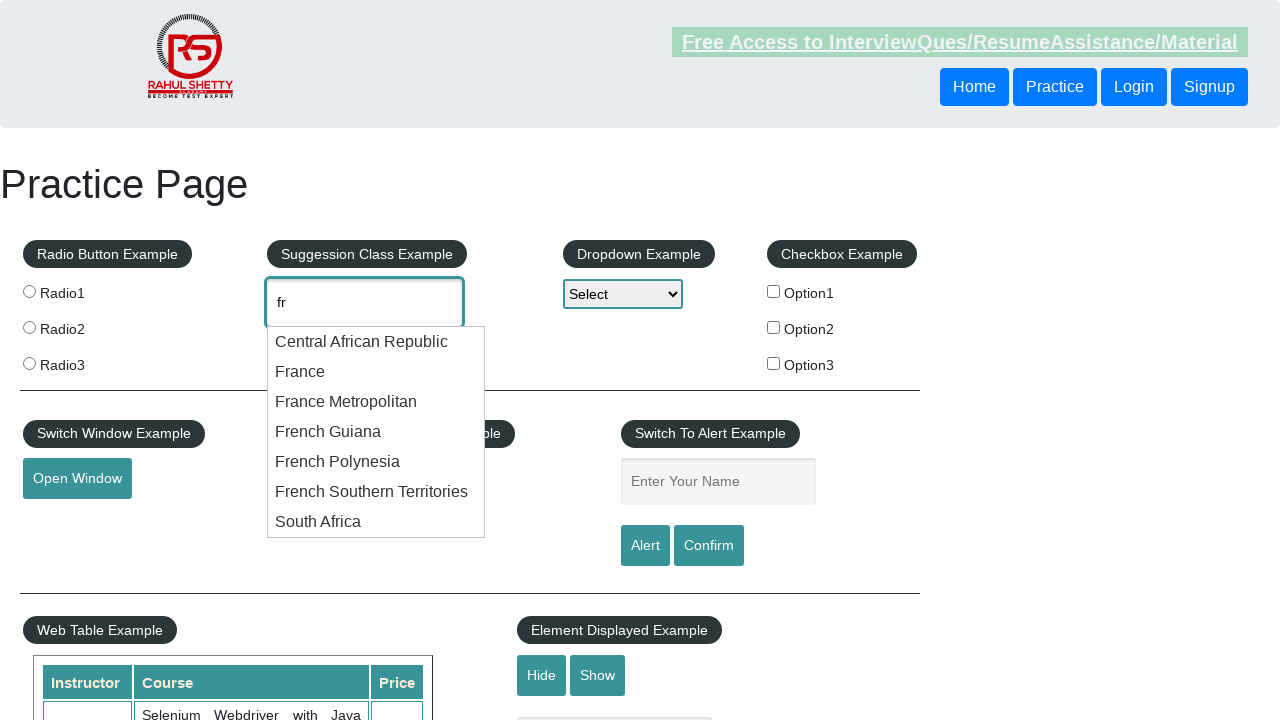

Selected 'French Guiana' from autocomplete dropdown at (376, 432) on ul#ui-id-1 li >> nth=3
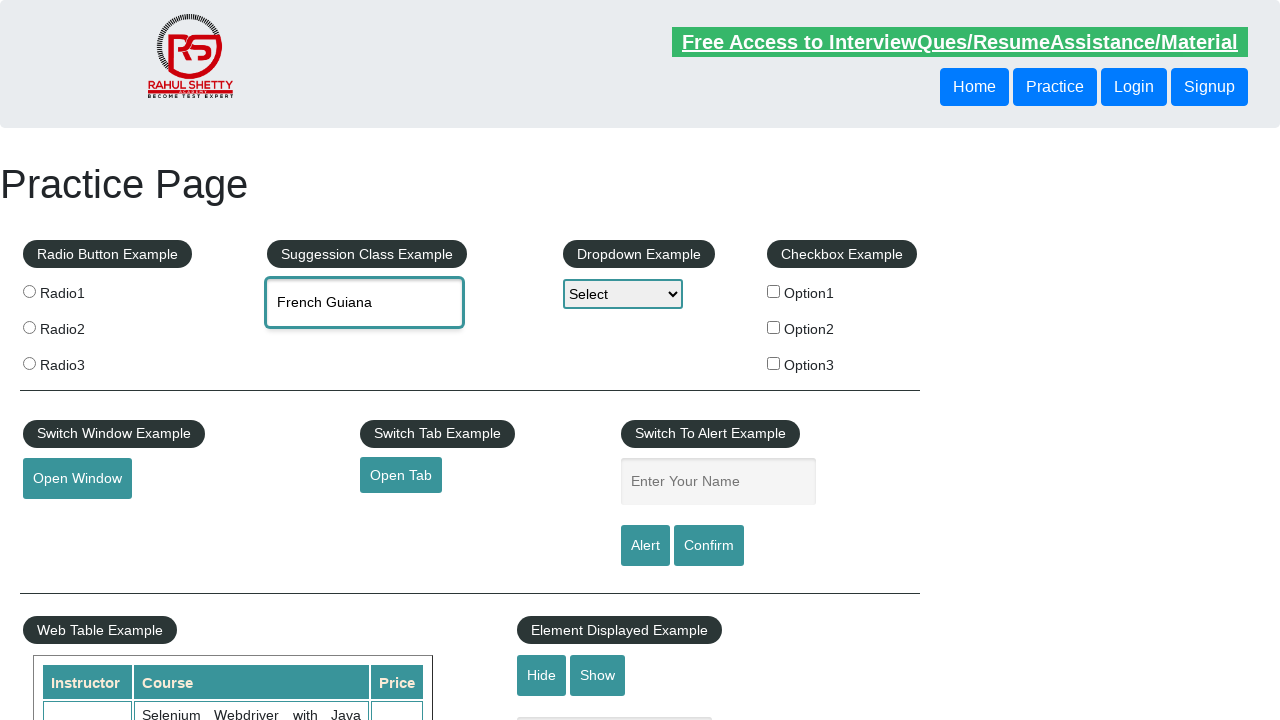

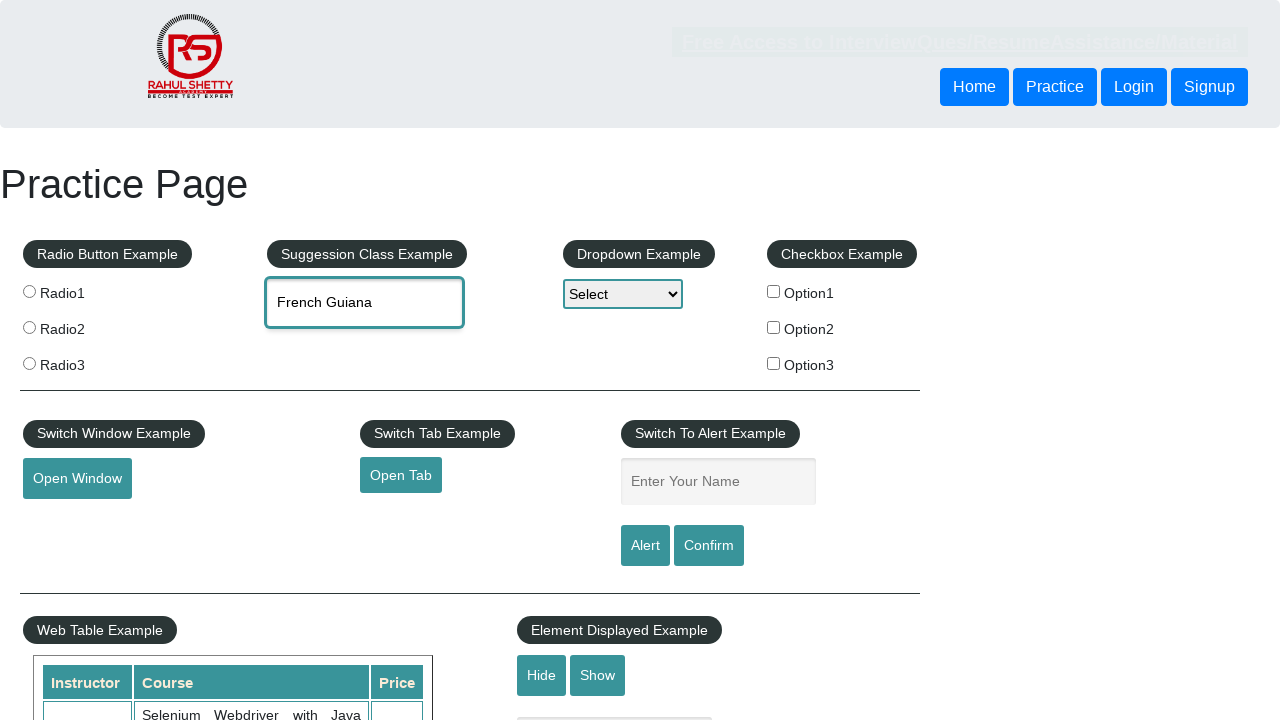